Verifies that the General section in the footer has navigation links for Products, Our Story, and Contact

Starting URL: https://ilarionhalushka.github.io/jekyll-ecommerce-demo/

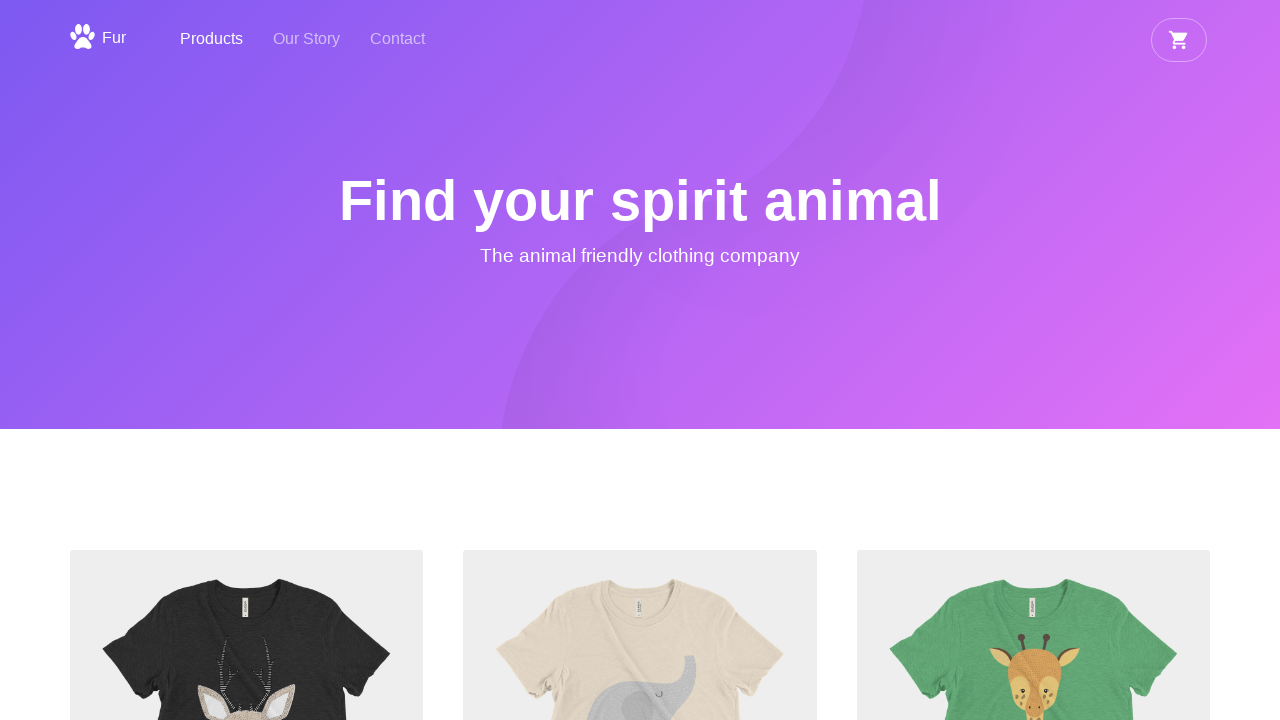

Scrolled to the bottom of the page
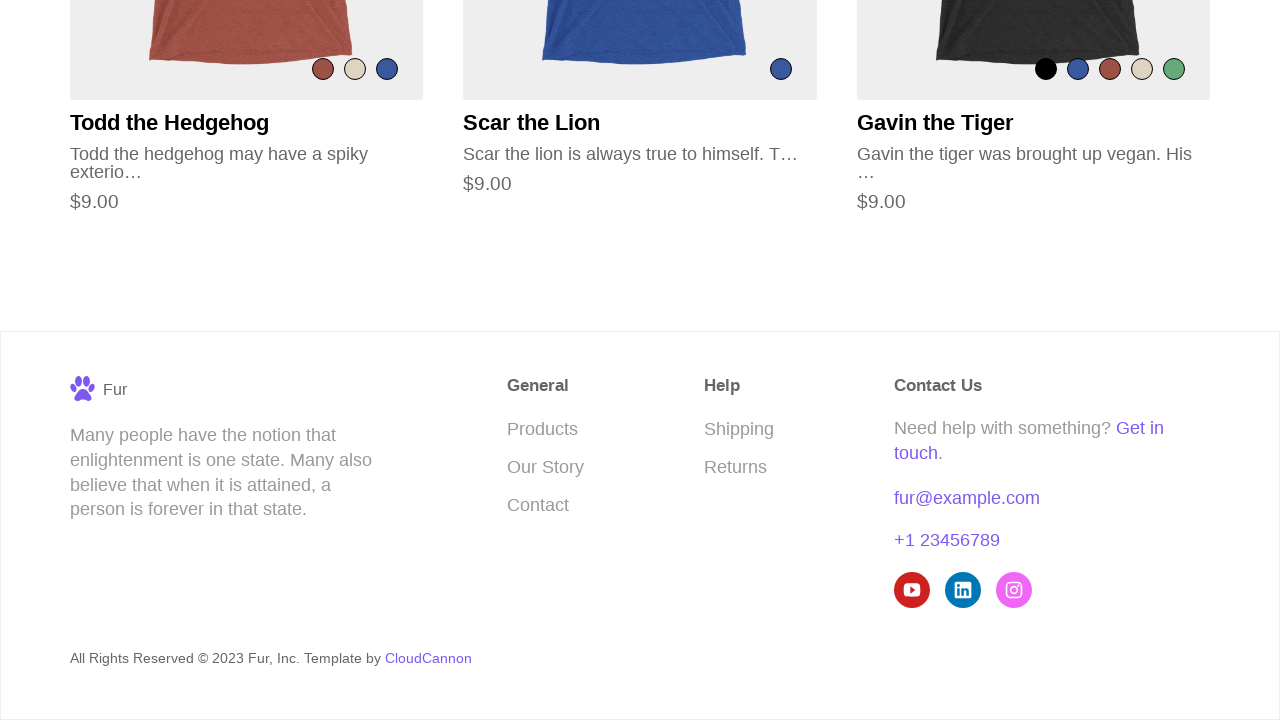

Products link in footer General section is visible
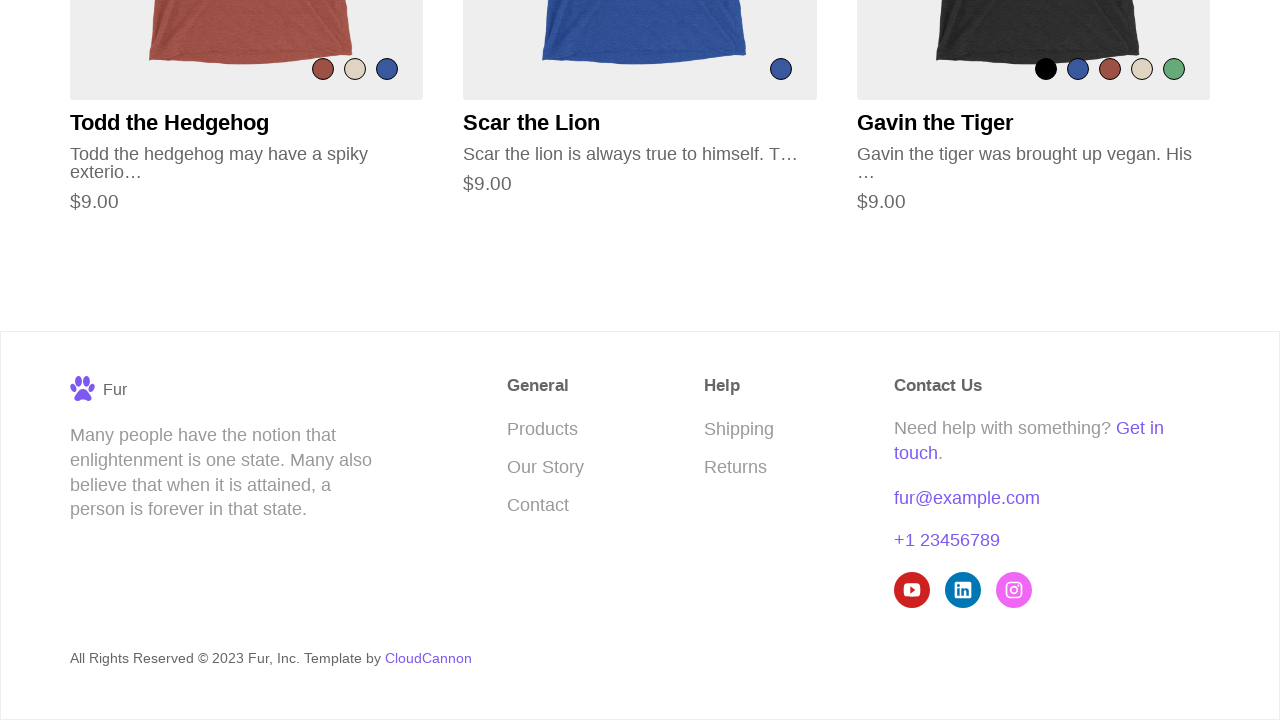

Our Story link in footer General section is visible
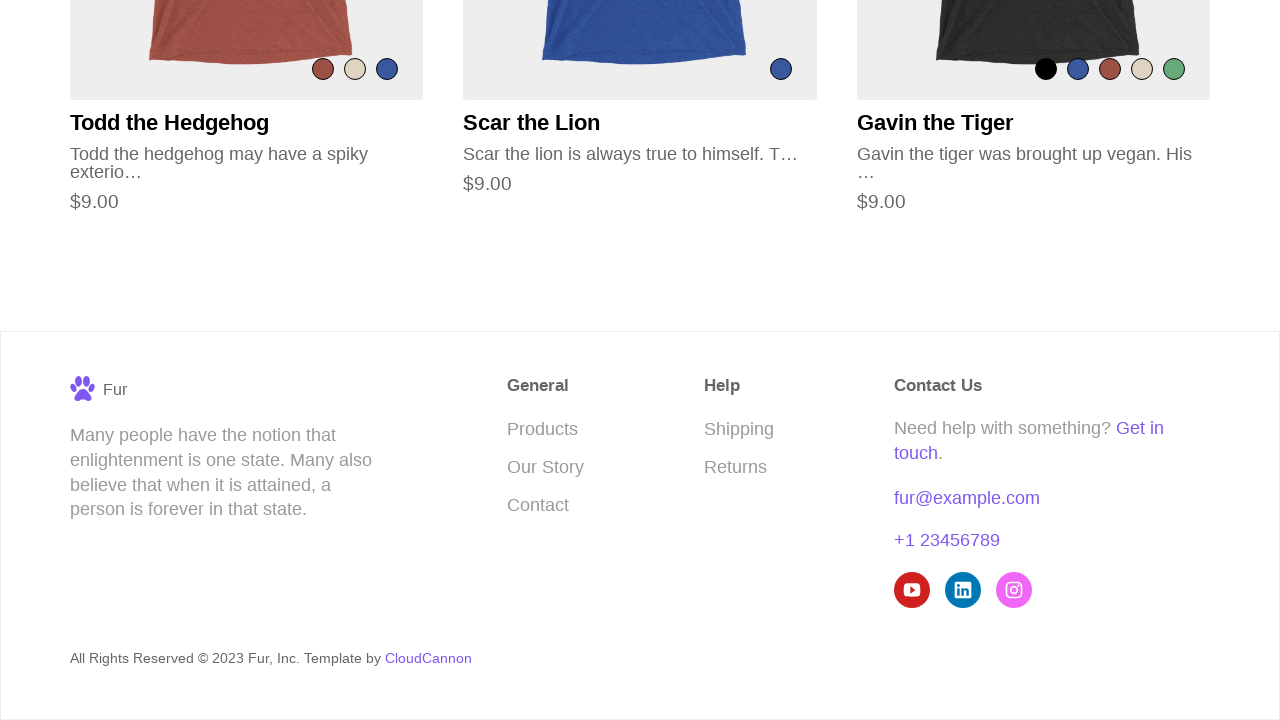

Contact link in footer General section is visible
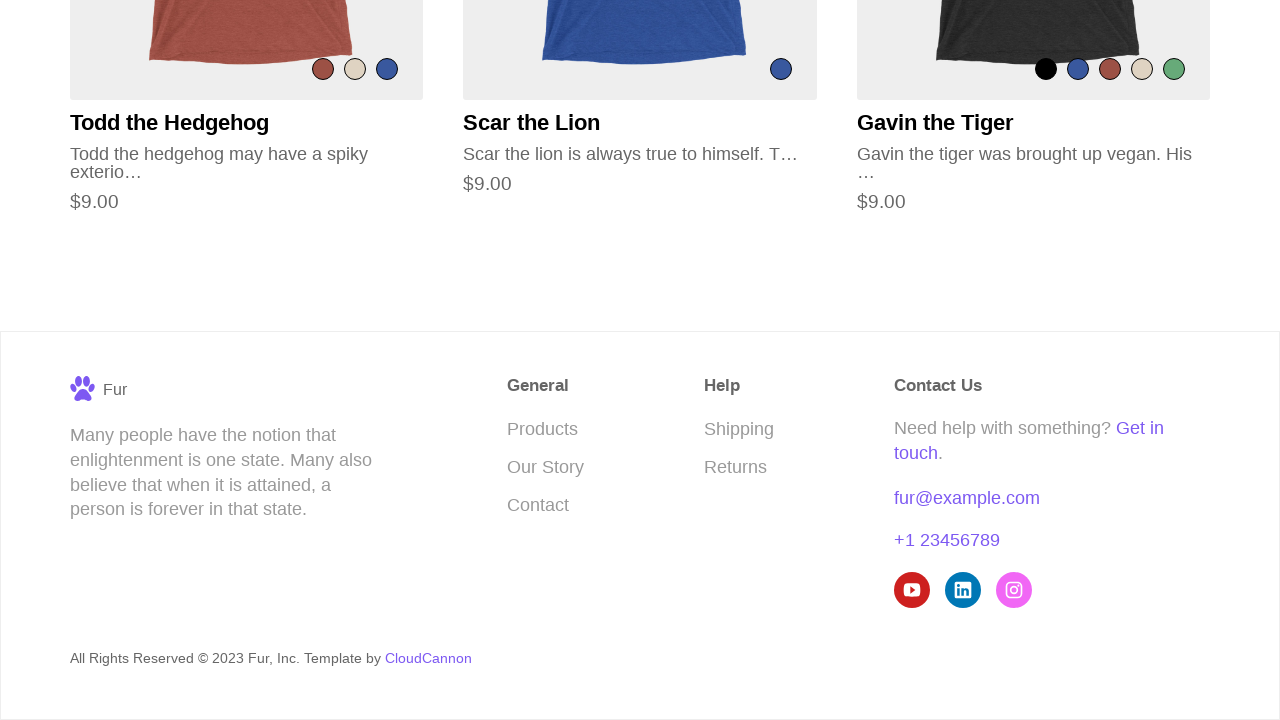

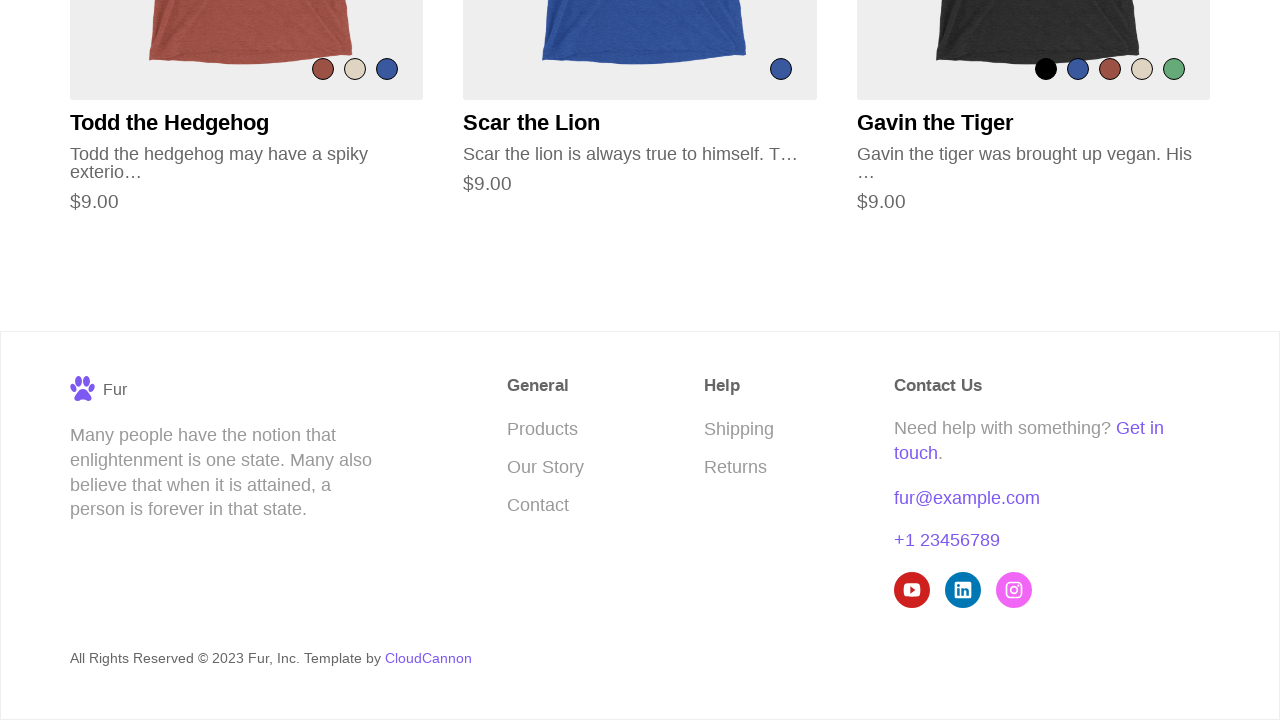